Navigates to Mercury Travels website and verifies that various page elements (links, images, radio buttons, checkboxes, and dropdown options) are present on the page.

Starting URL: https://www.mercurytravels.co.in/

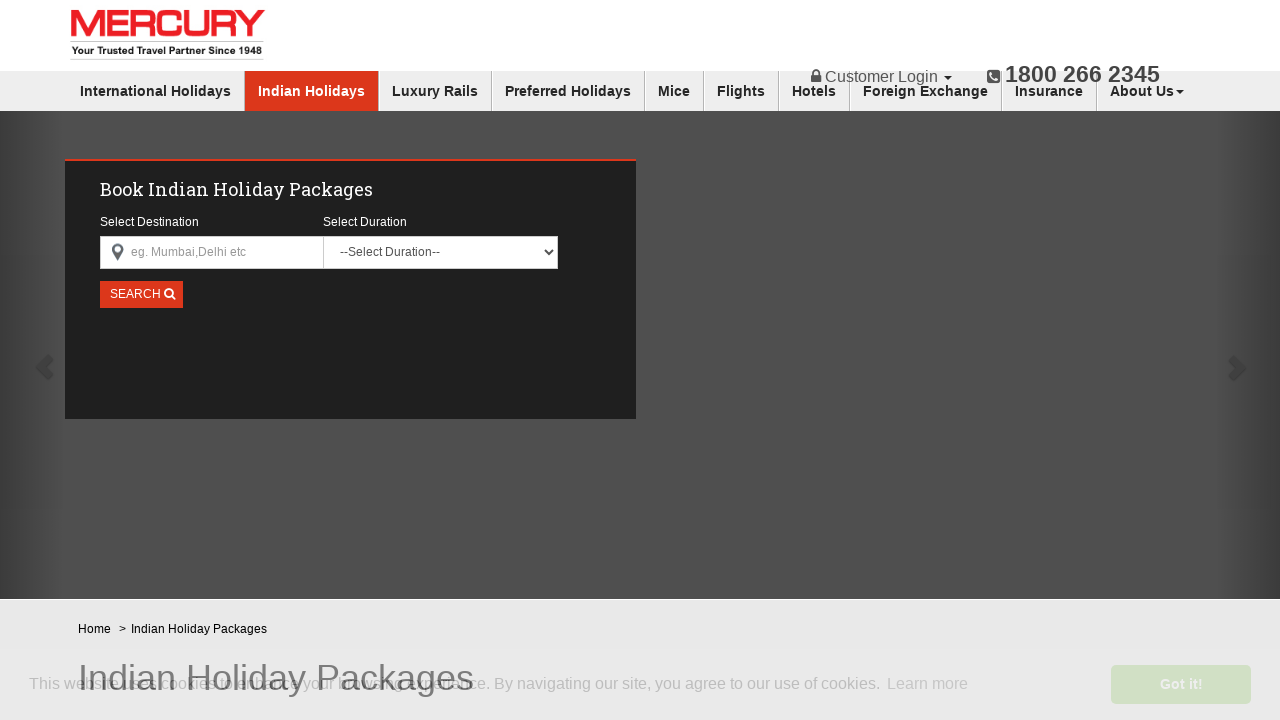

Waited for page to load (domcontentloaded state)
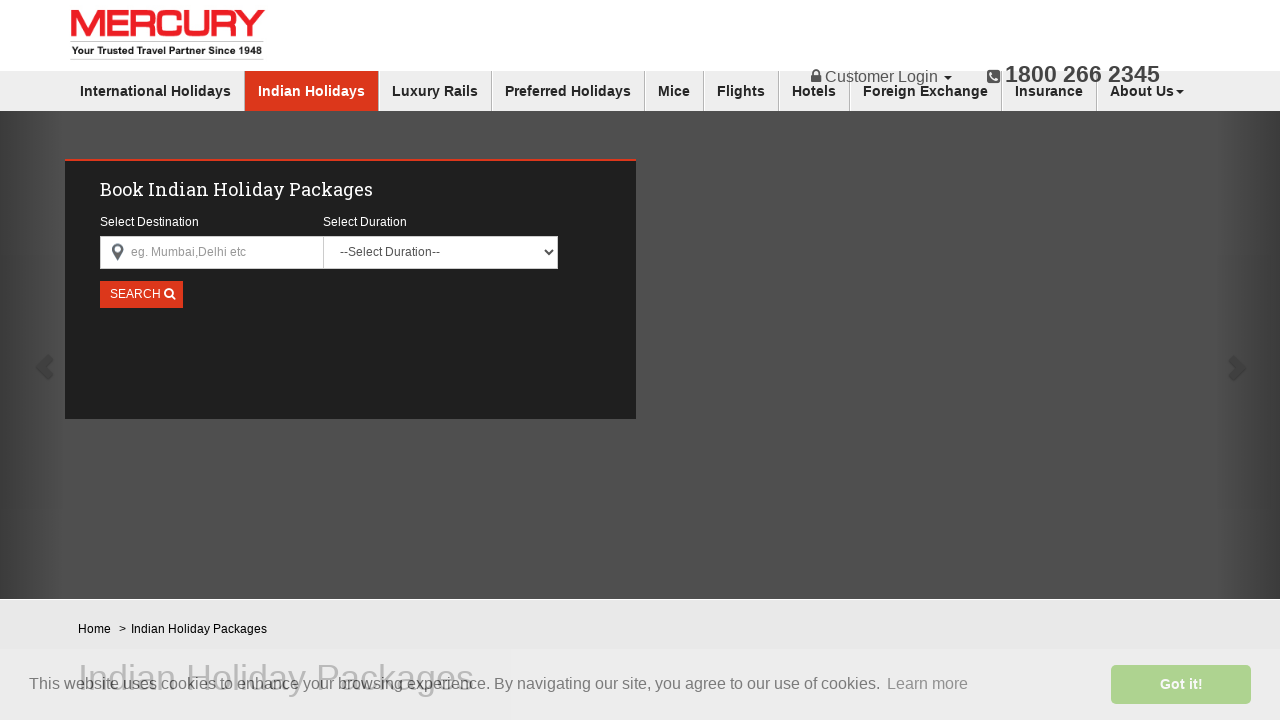

Verified that links are present on the page
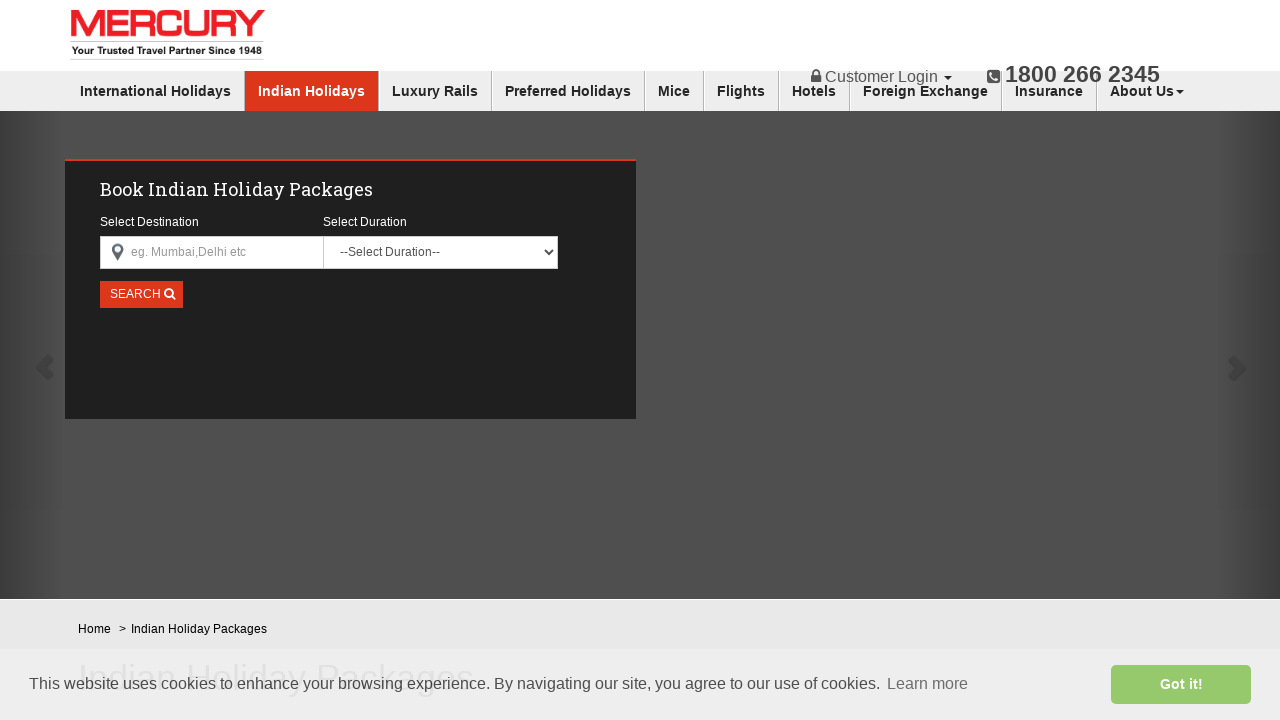

Verified that images are present on the page
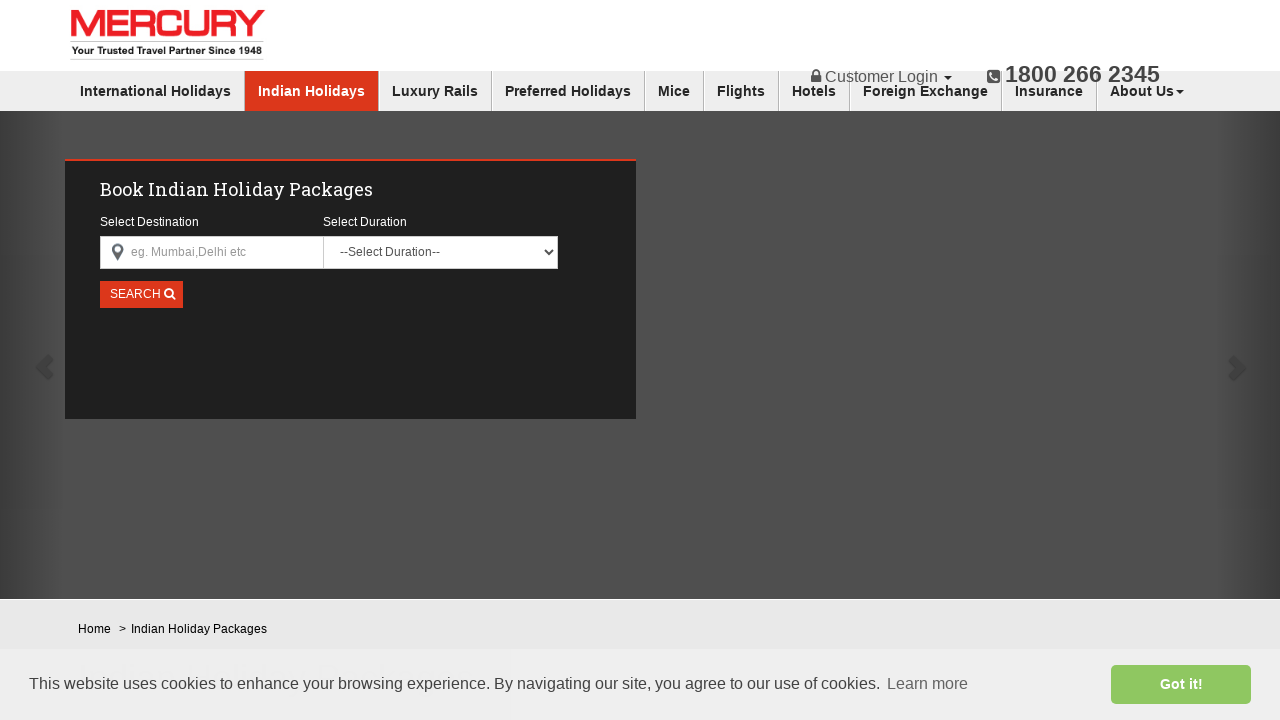

Located radio buttons on the page
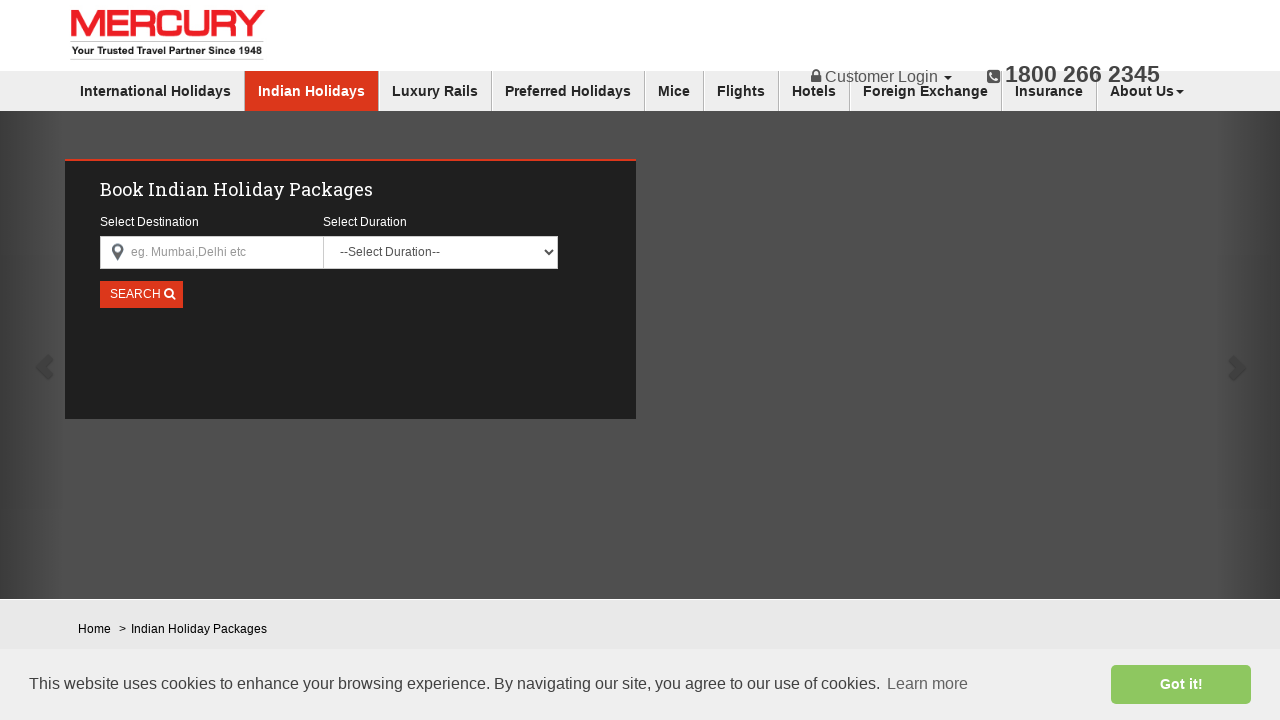

Located checkboxes on the page
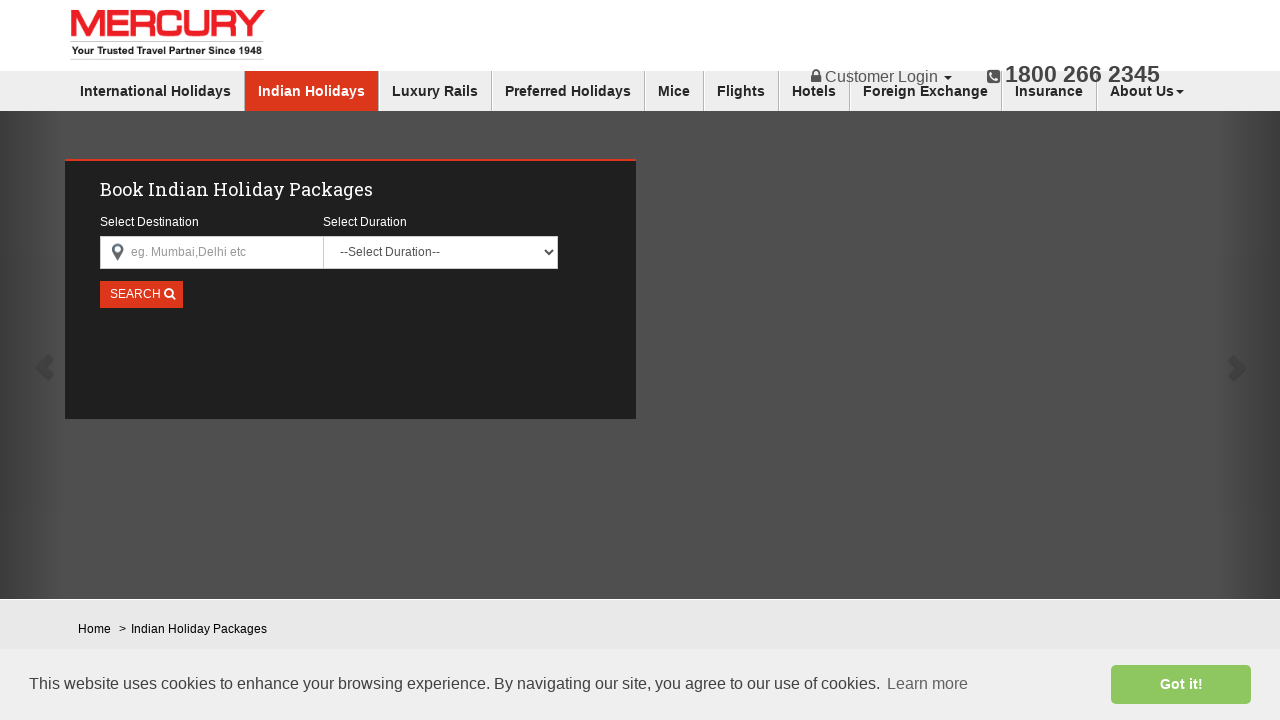

Located dropdown options on the page
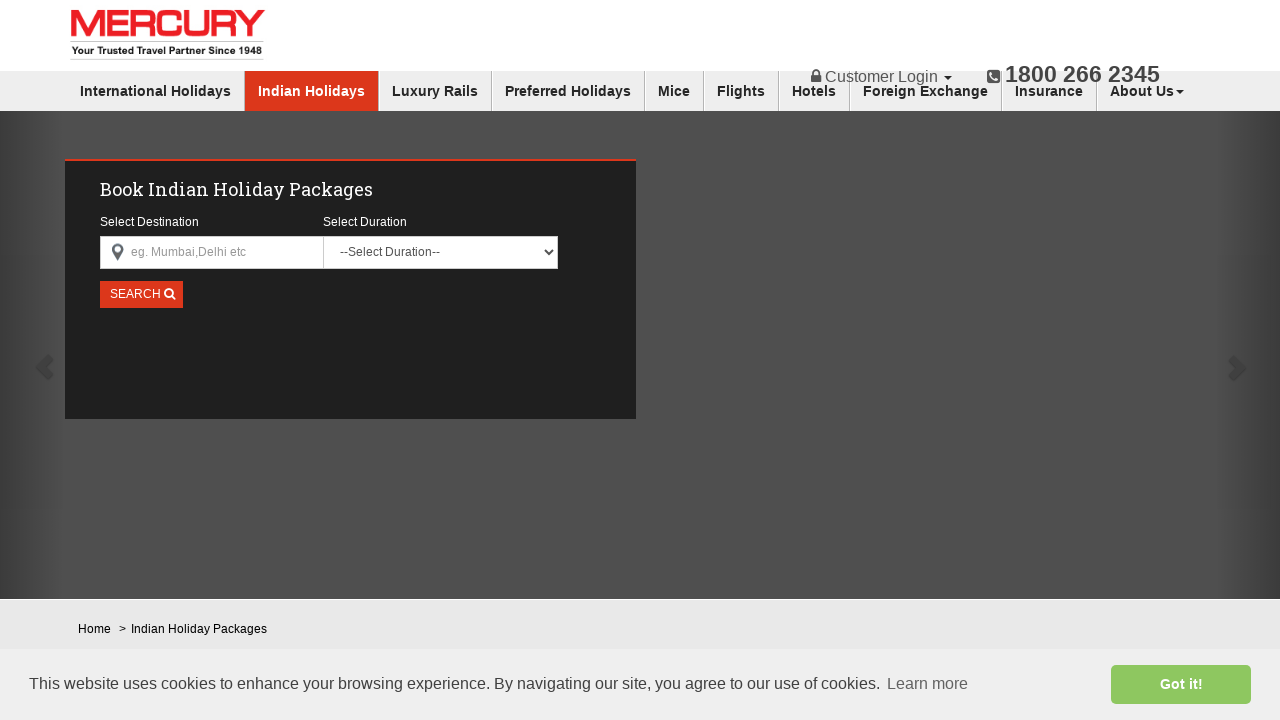

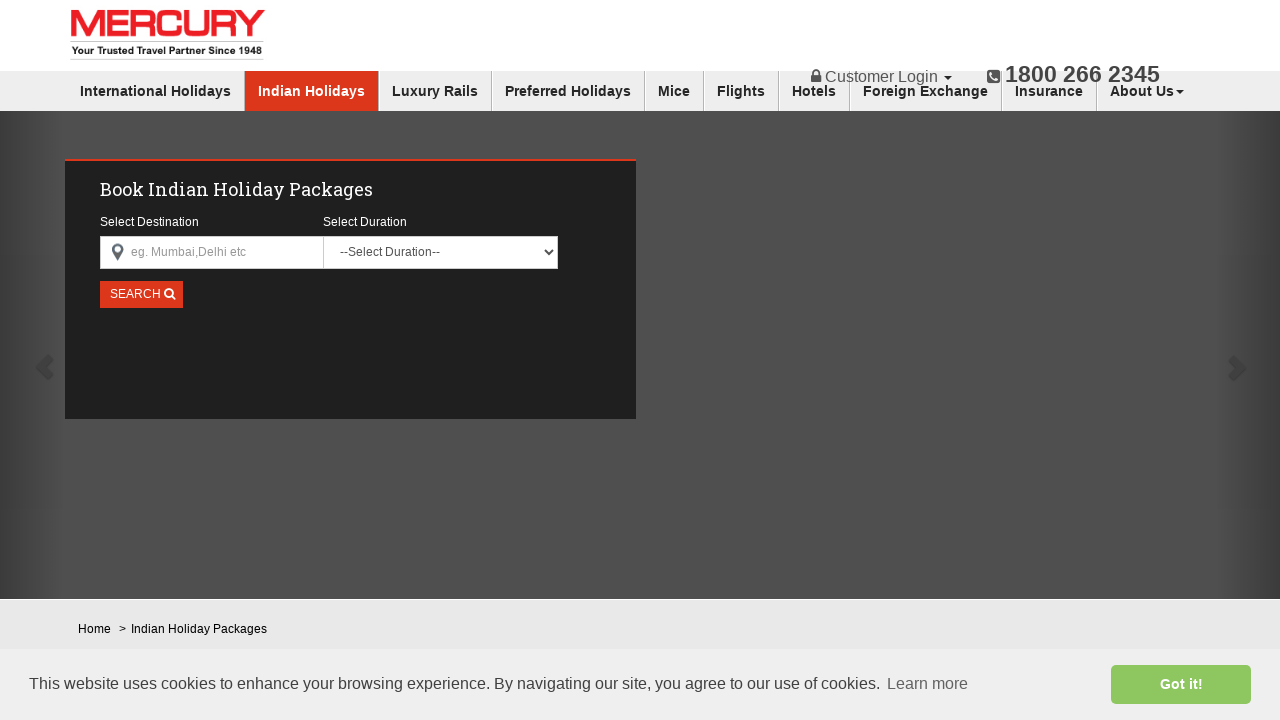